Tests right-click context menu functionality by performing a context click on a button, navigating the menu with arrow keys, clicking an option, and accepting the resulting alert dialog.

Starting URL: http://swisnl.github.io/jQuery-contextMenu/demo.html

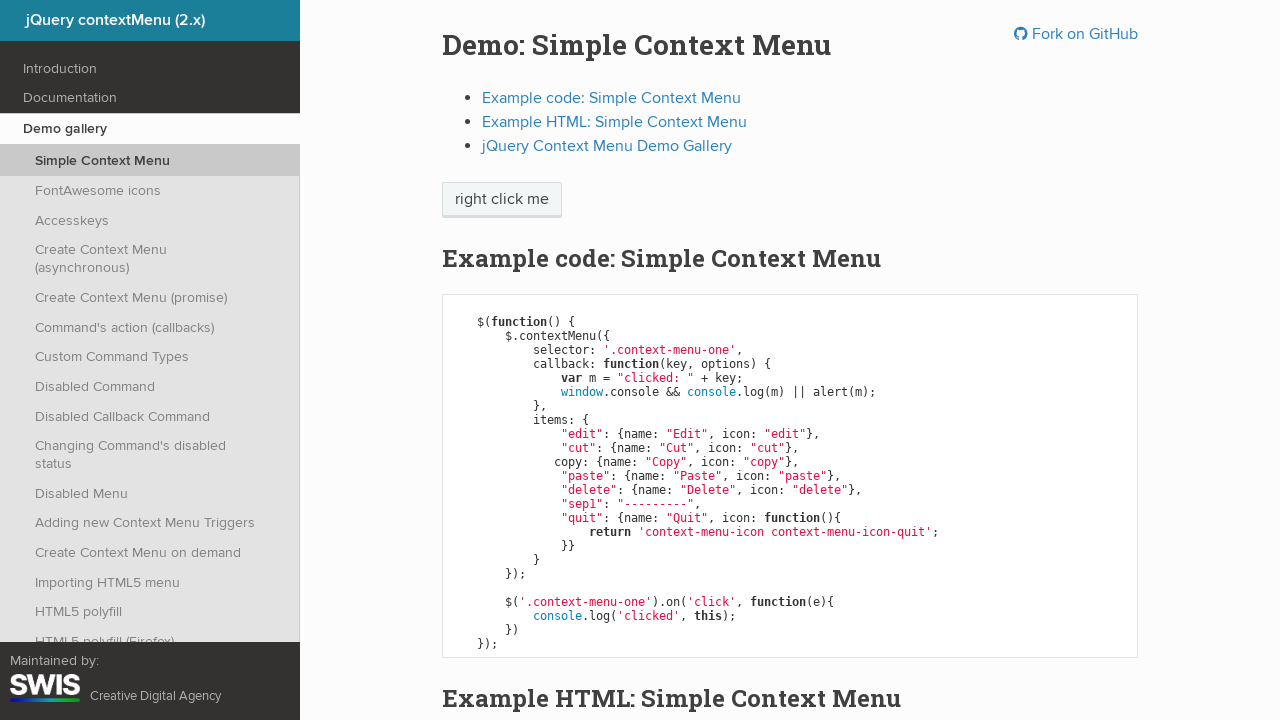

Right-clicked on context menu trigger button at (502, 200) on span.context-menu-one.btn.btn-neutral
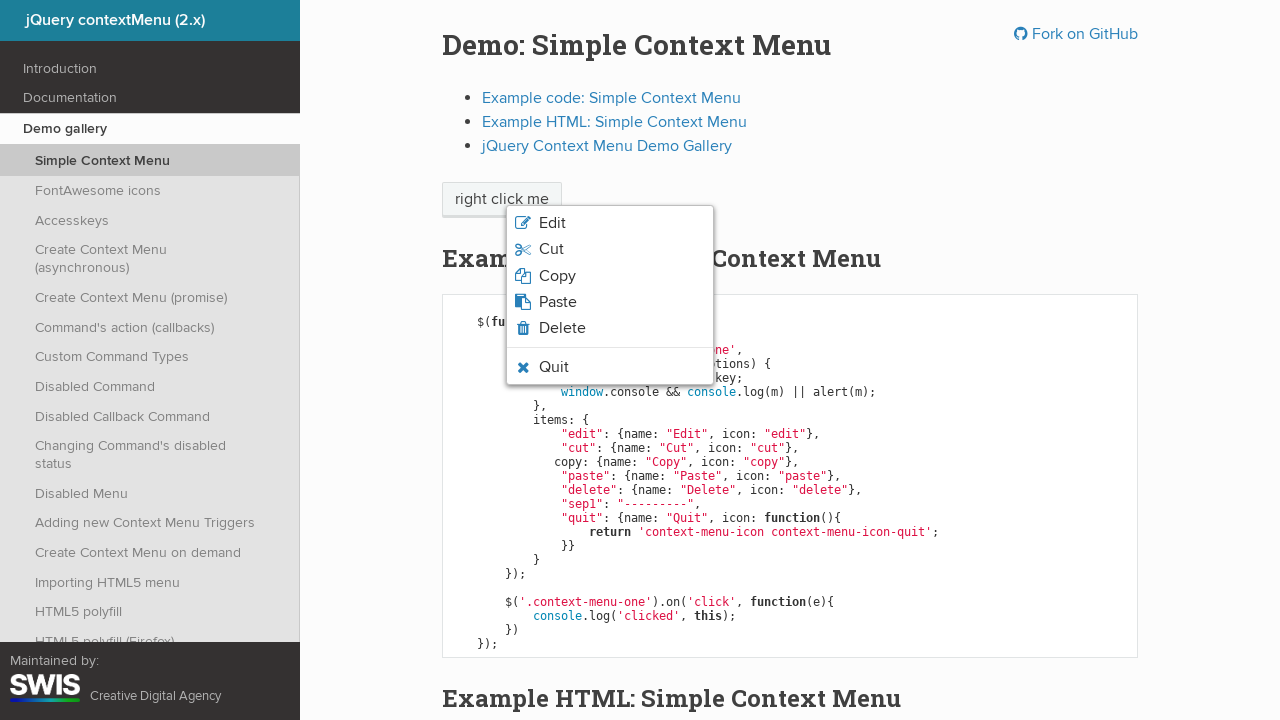

Context menu appeared
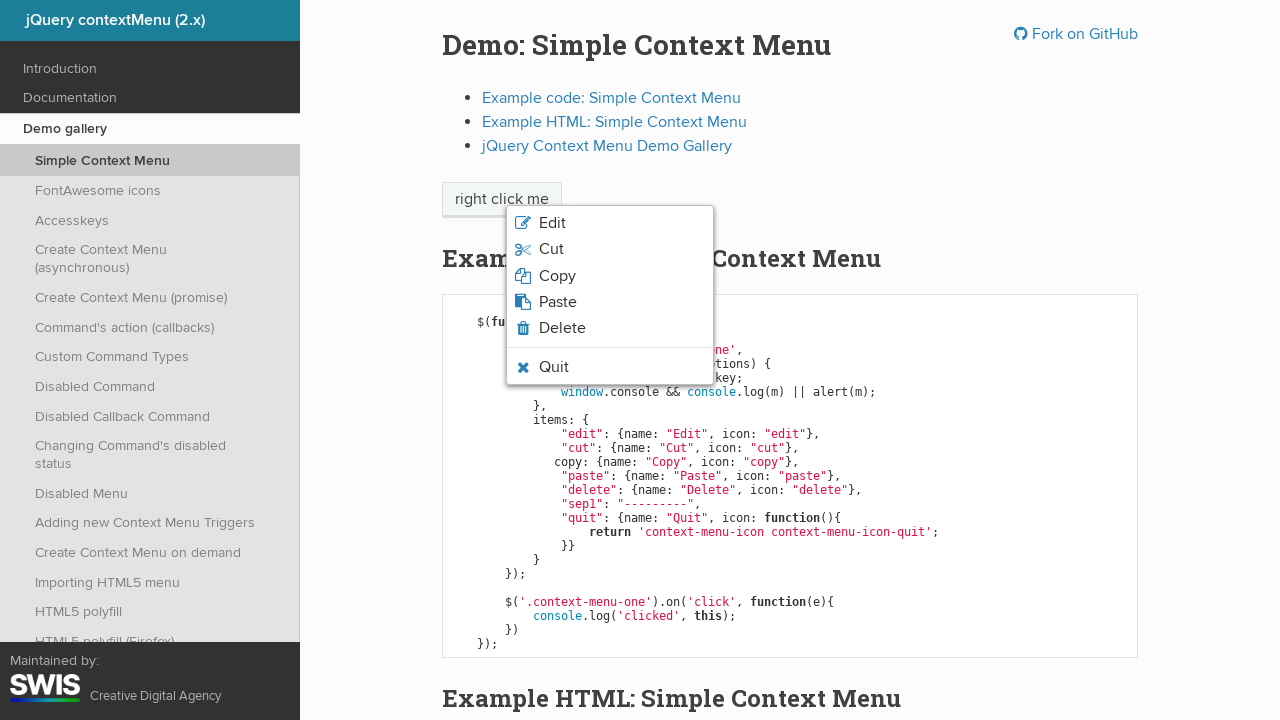

Pressed ArrowDown (1st time)
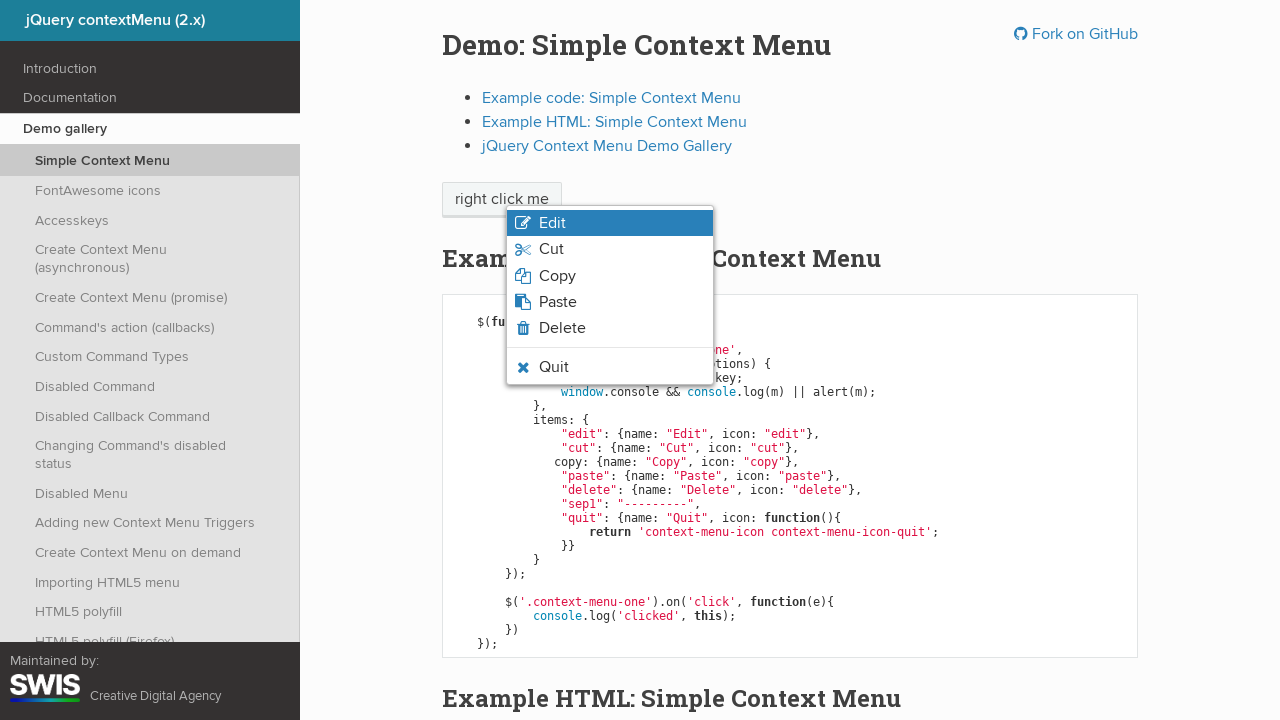

Pressed ArrowDown (2nd time)
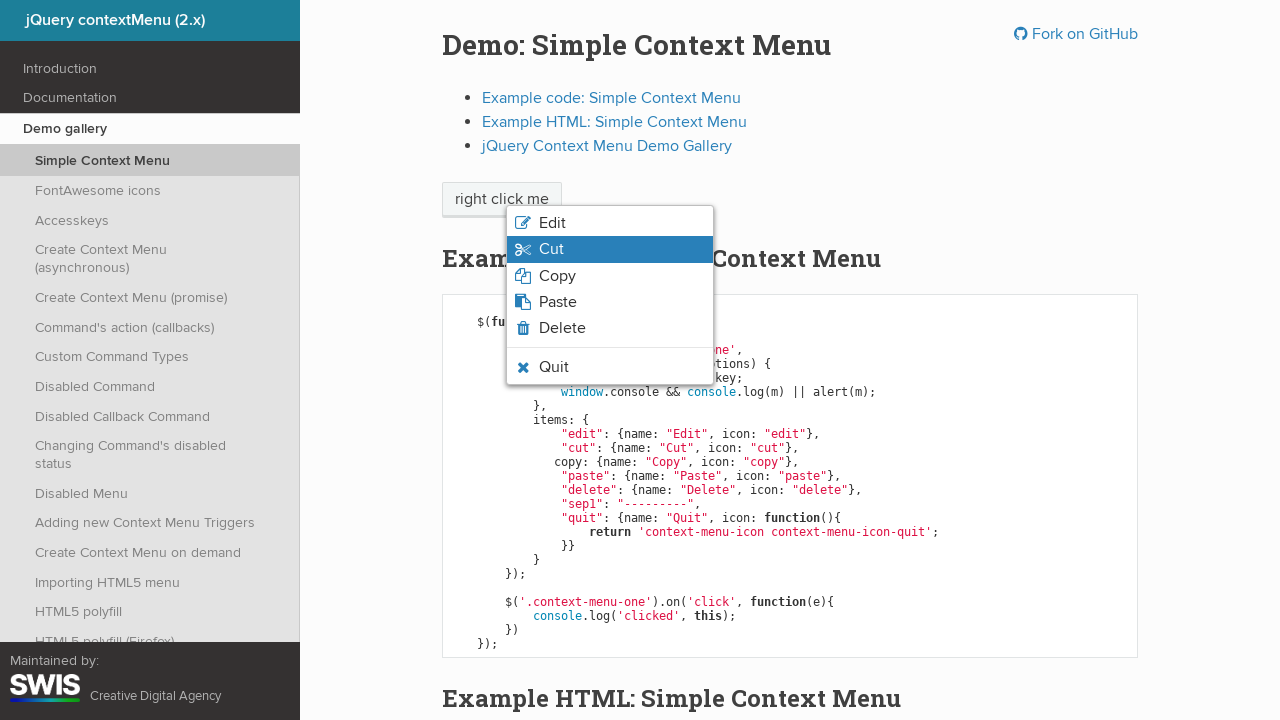

Pressed ArrowDown (3rd time)
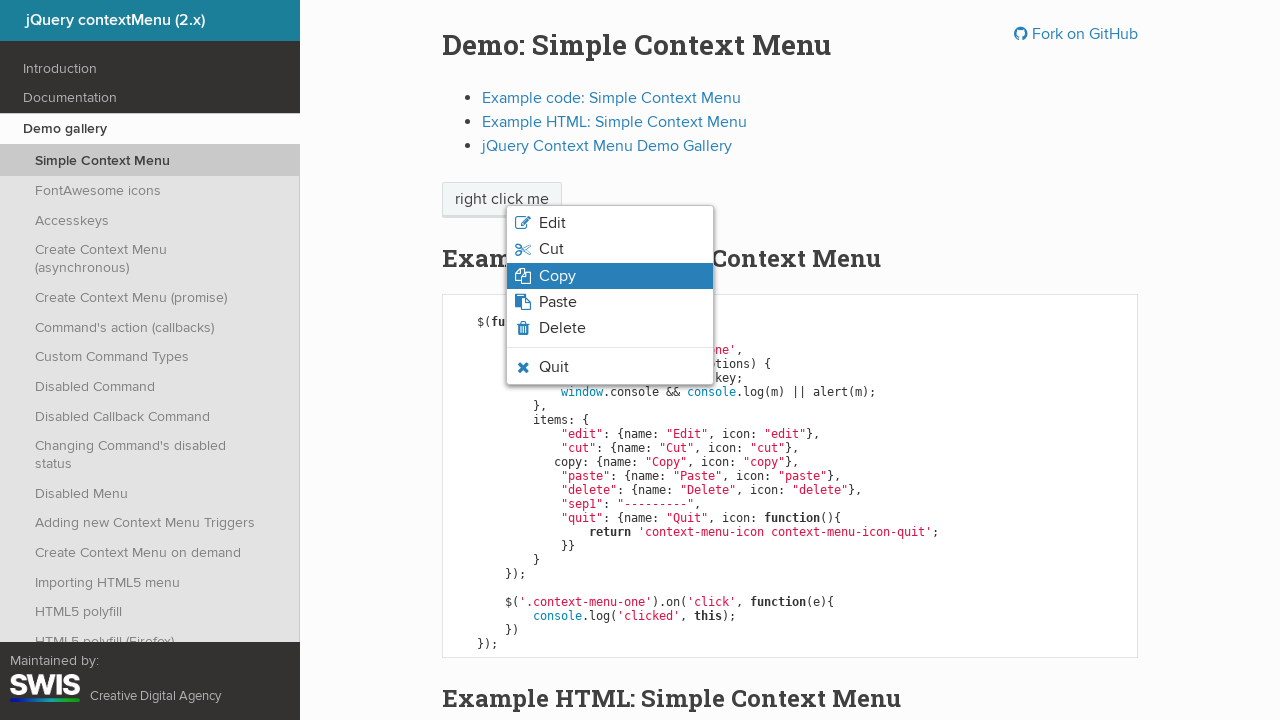

Clicked on the third menu item (Copy) at (610, 276) on html > body > ul > li:nth-child(3)
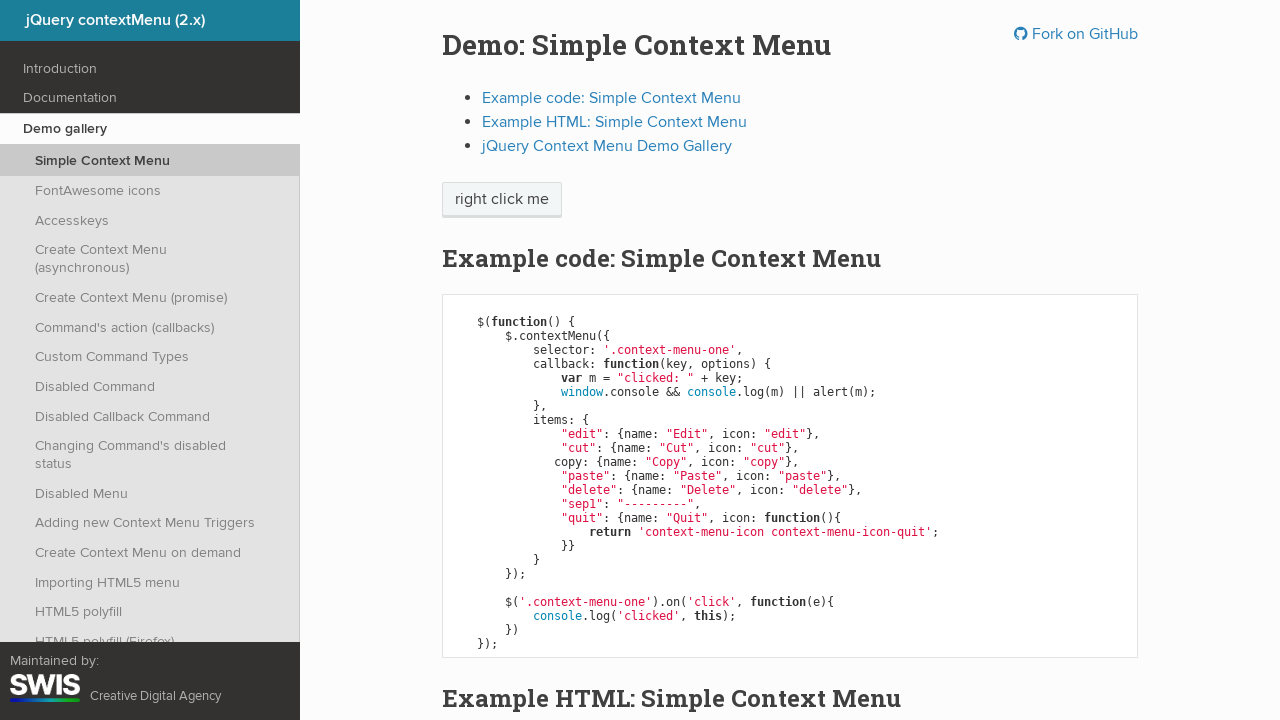

Set up dialog handler to accept alerts
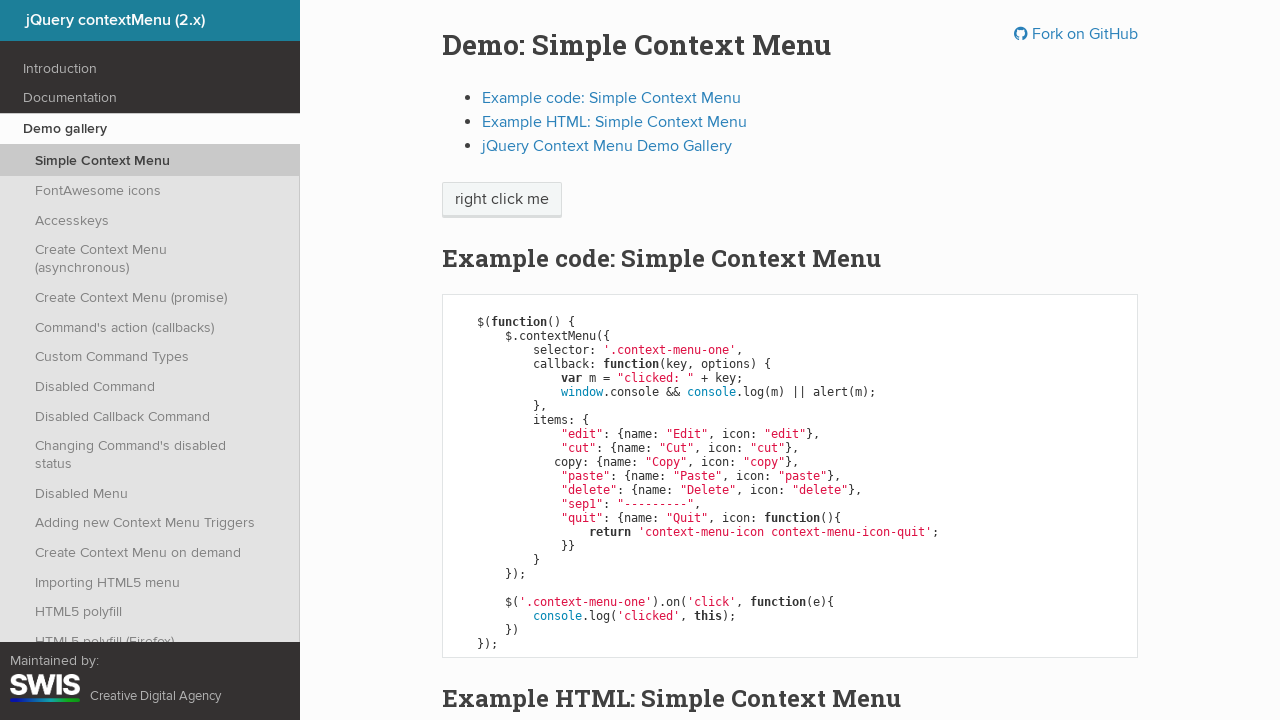

No alert dialog appeared within timeout
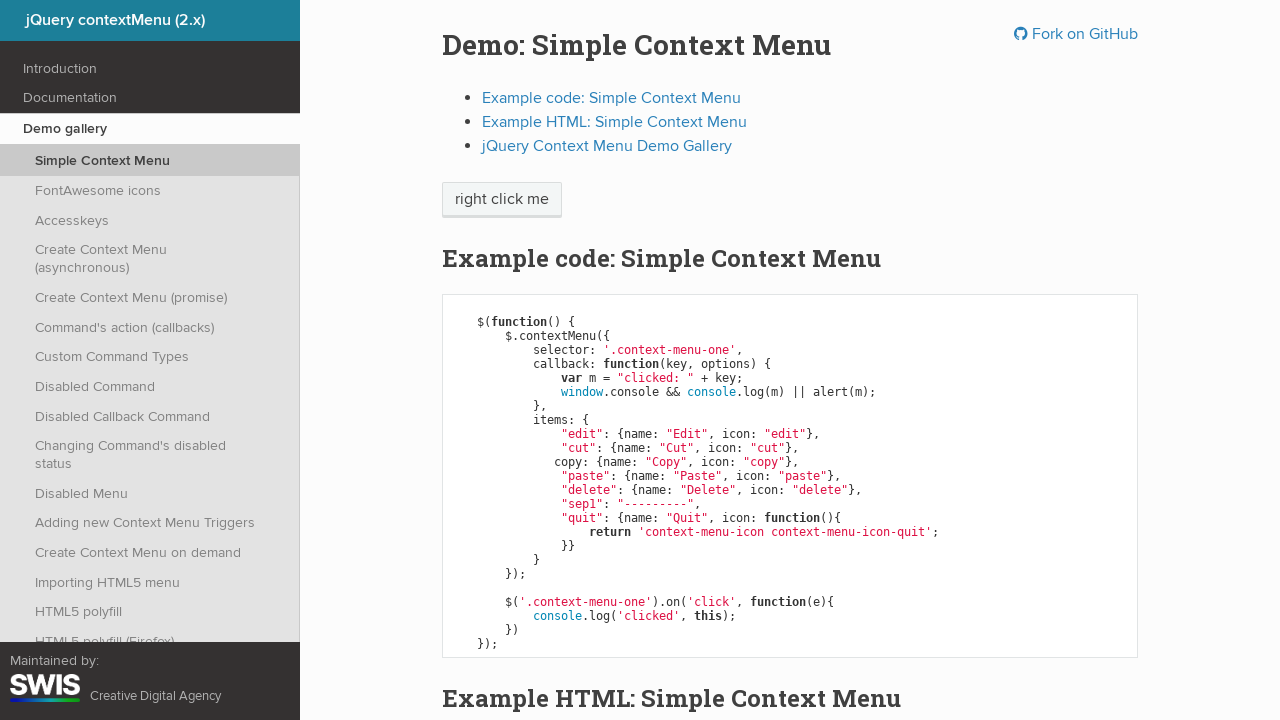

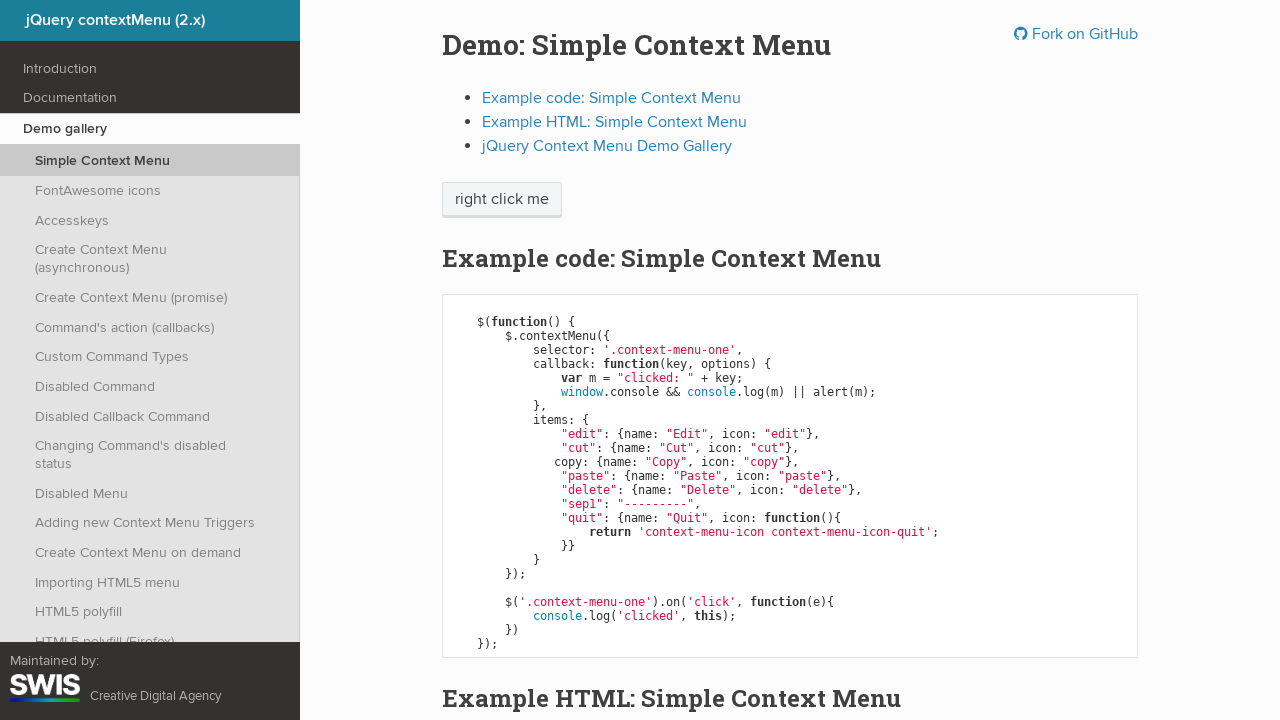